Tests HTML5 drag and drop by swapping column A and column B positions

Starting URL: http://the-internet.herokuapp.com/drag_and_drop

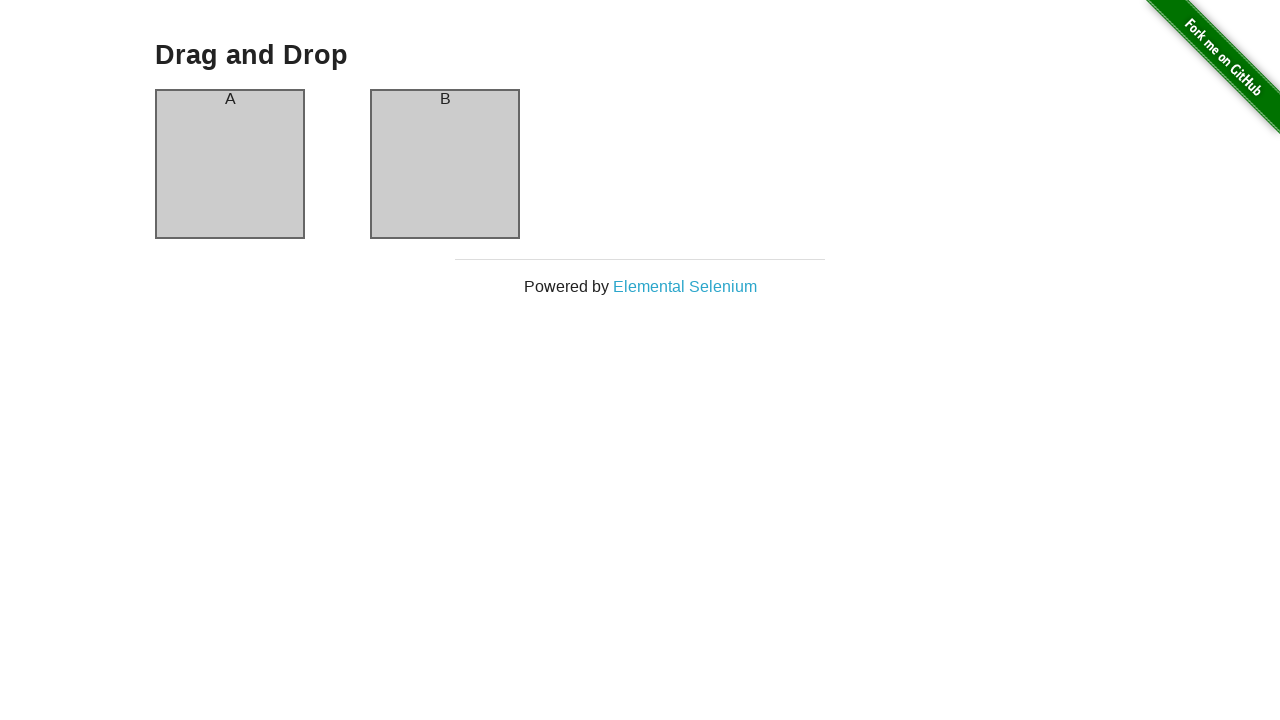

Waited for column A to load
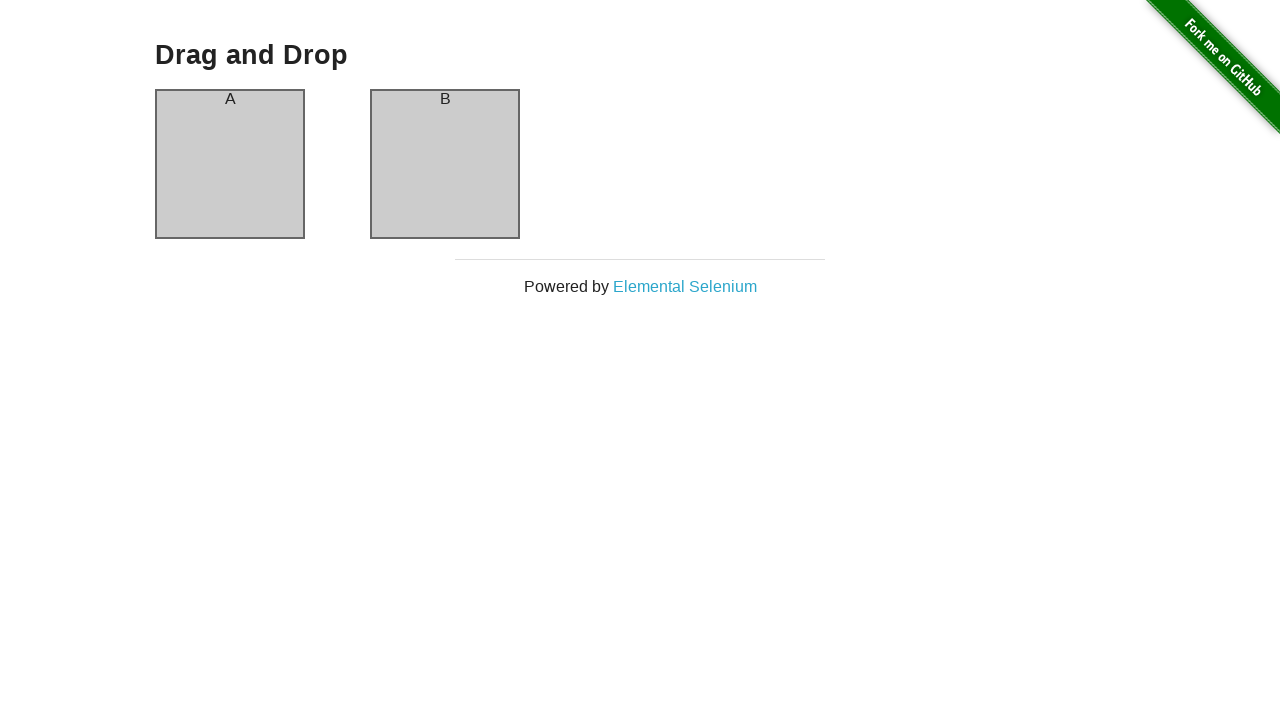

Waited for column B to load
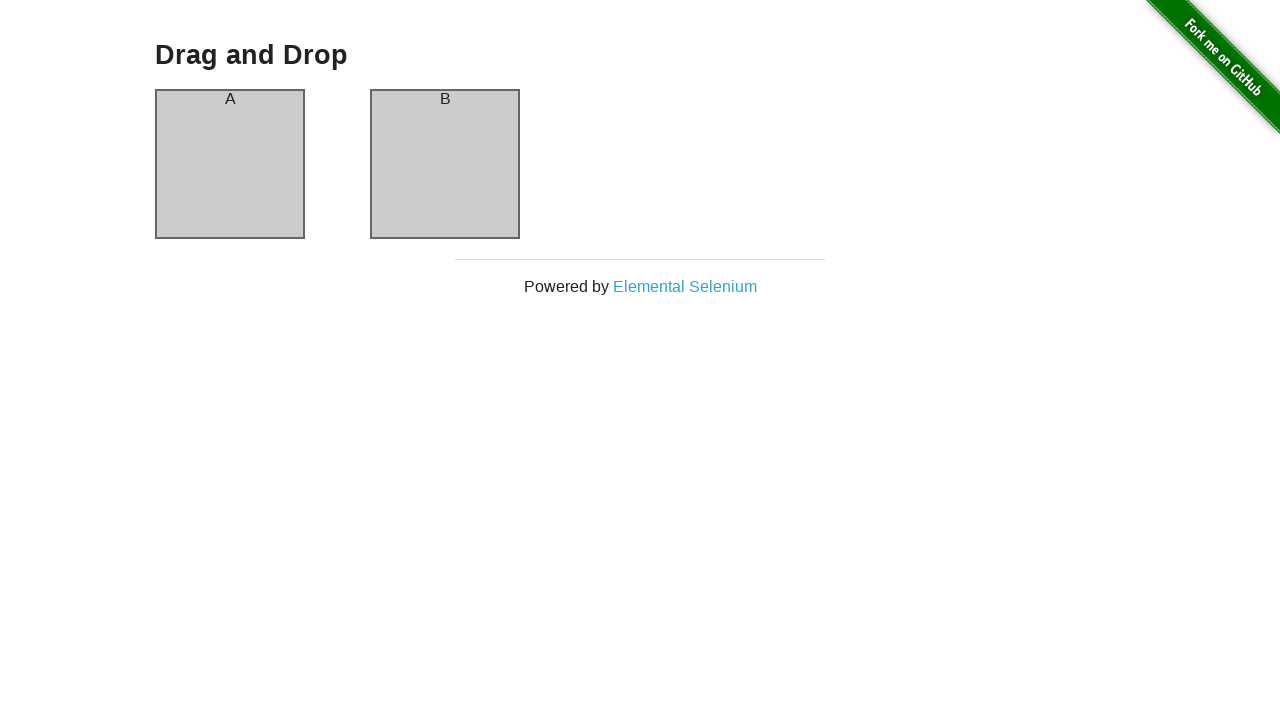

Dragged column A and dropped it onto column B at (445, 164)
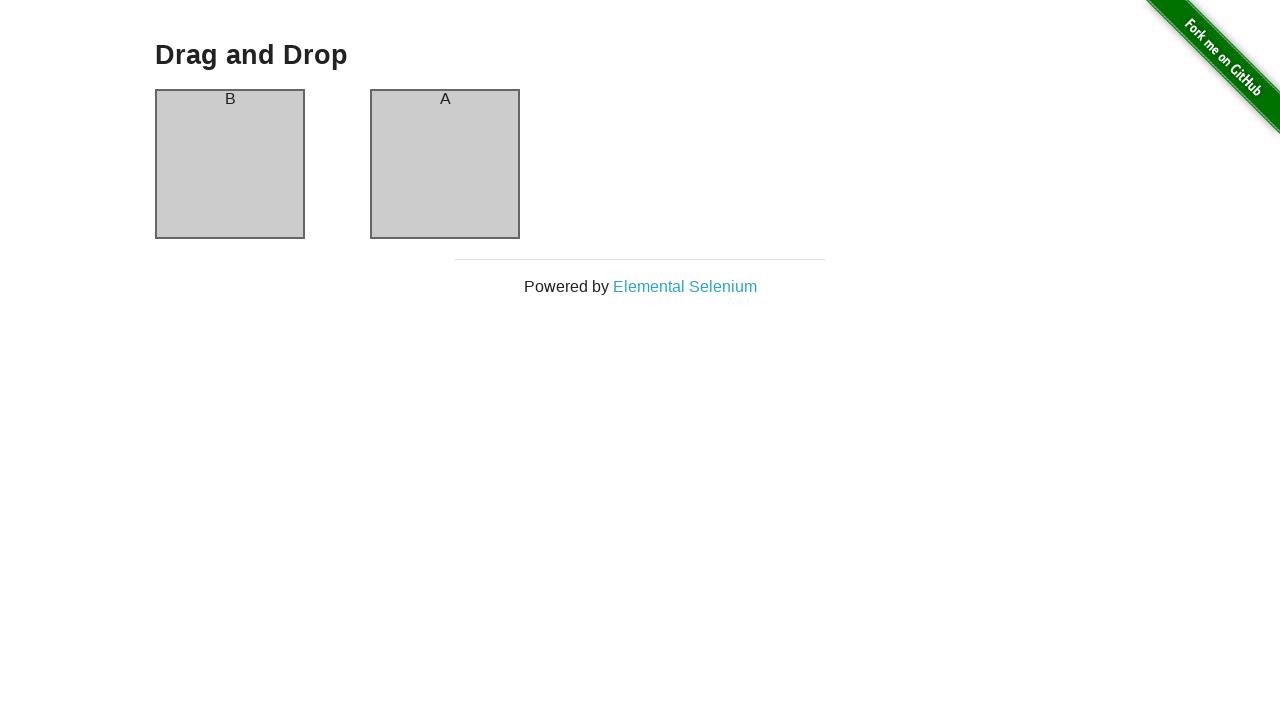

Waited 500ms for drag and drop animation to complete
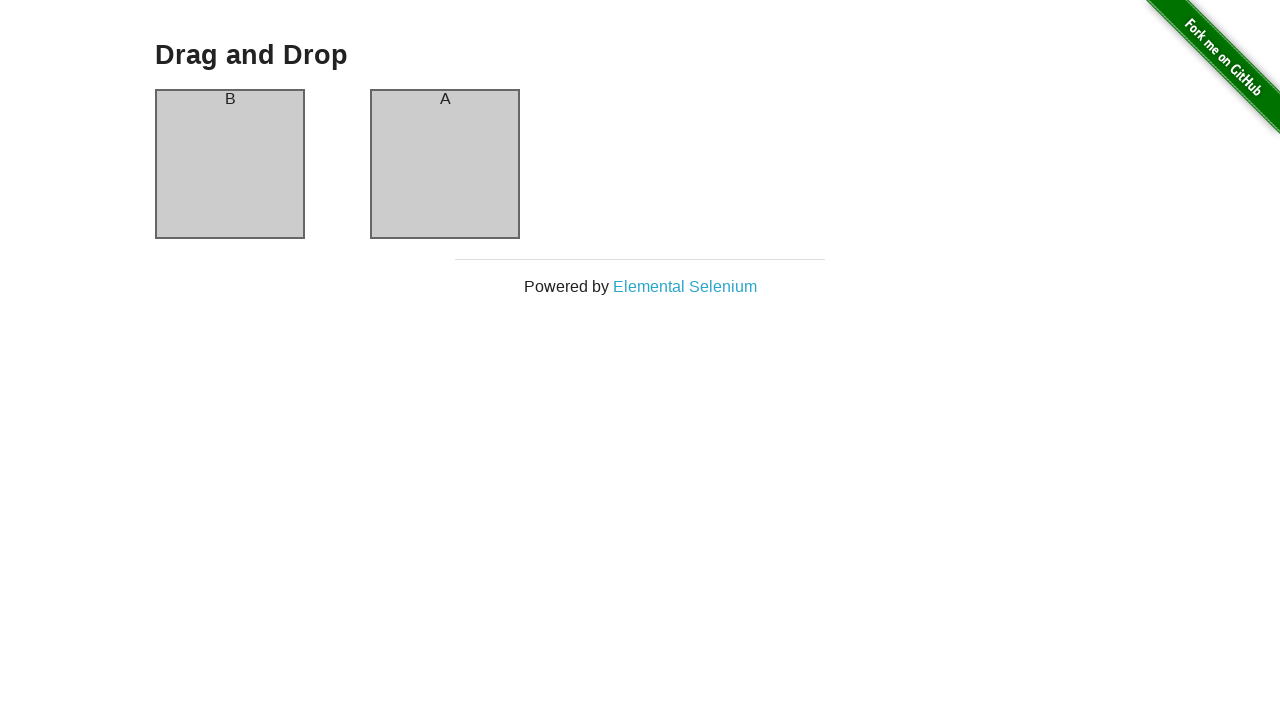

Verified column A header is present after swap
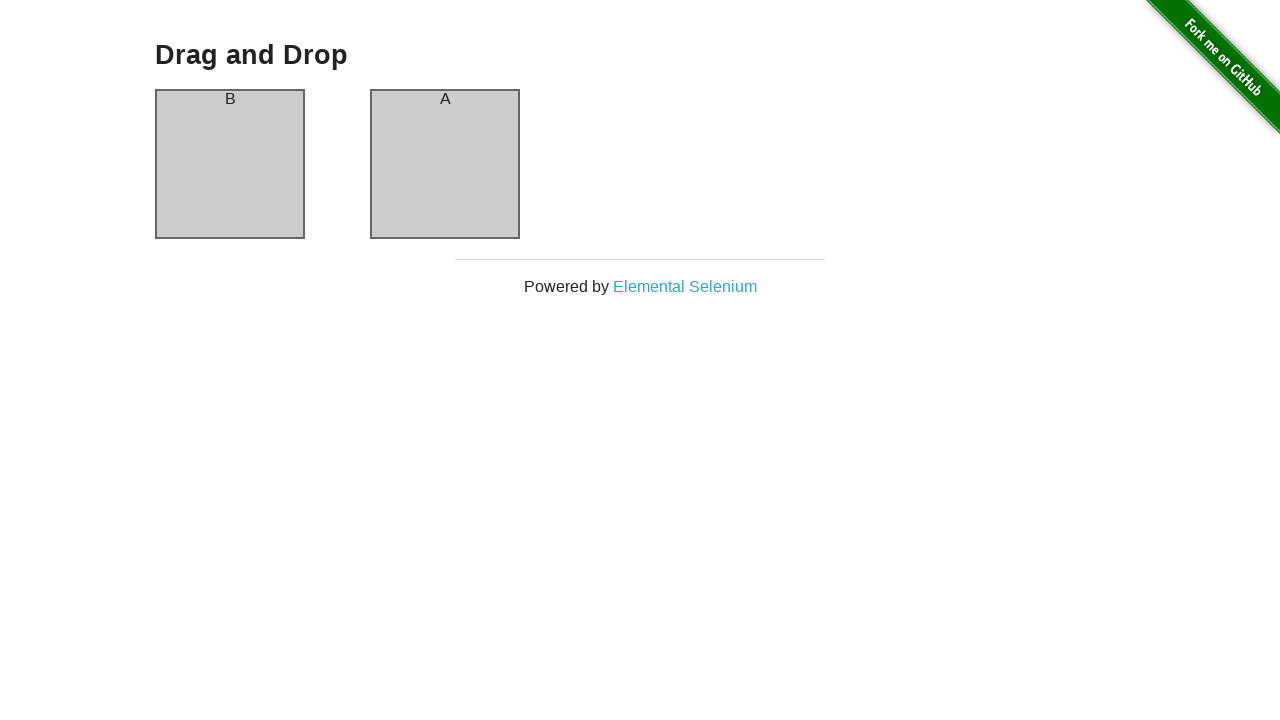

Verified column B header is present after swap
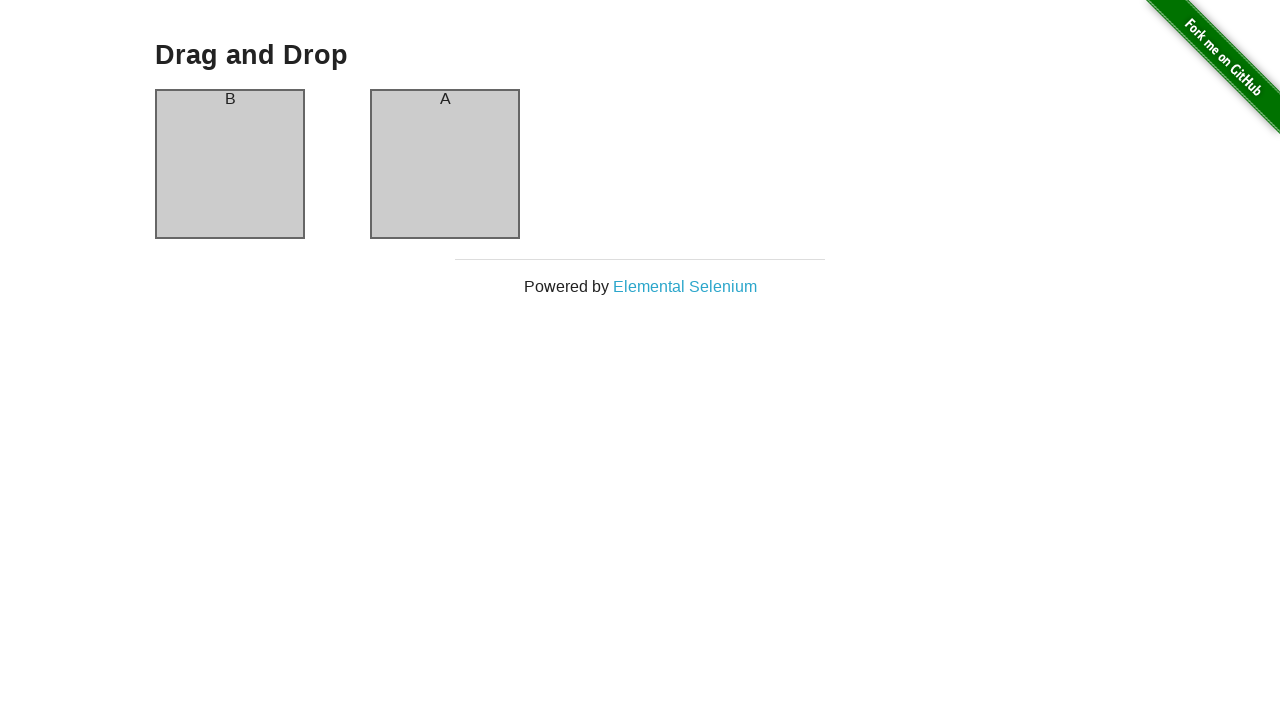

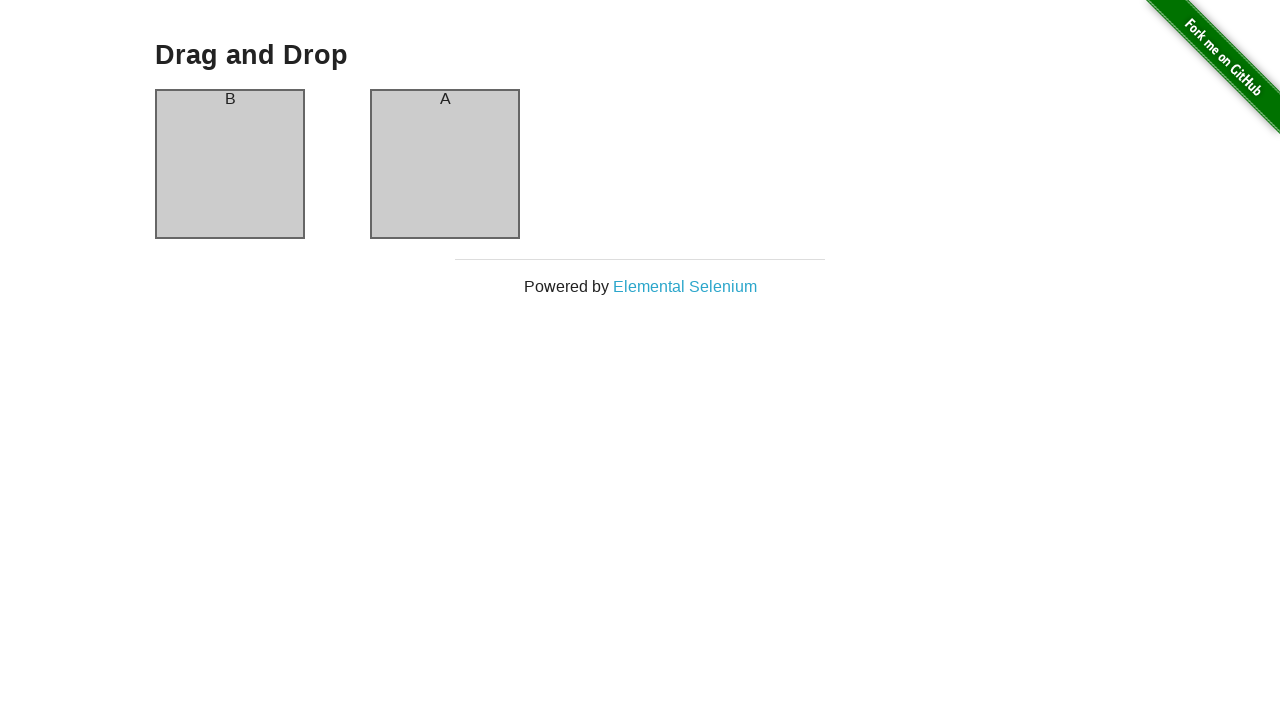